Tests that signup form rejects a password with only one character by filling the form with a single-character password and submitting.

Starting URL: https://selenium-blog.herokuapp.com

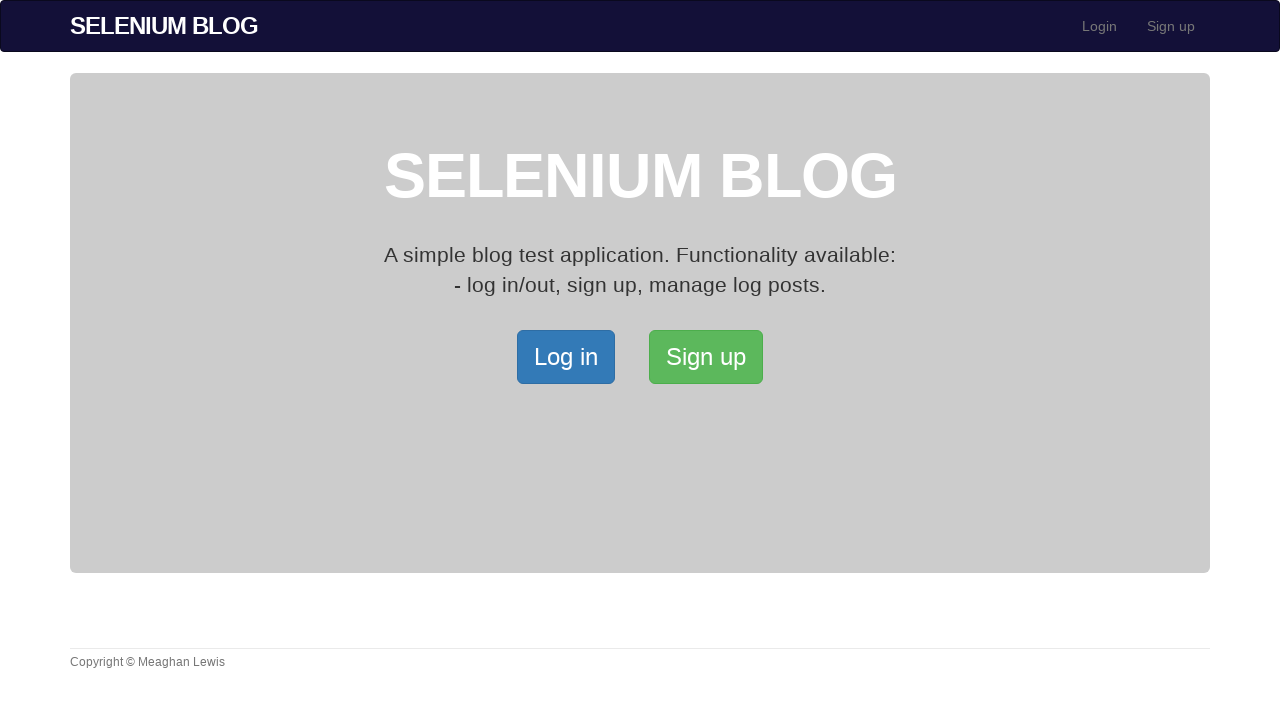

Navigated to signup page URL
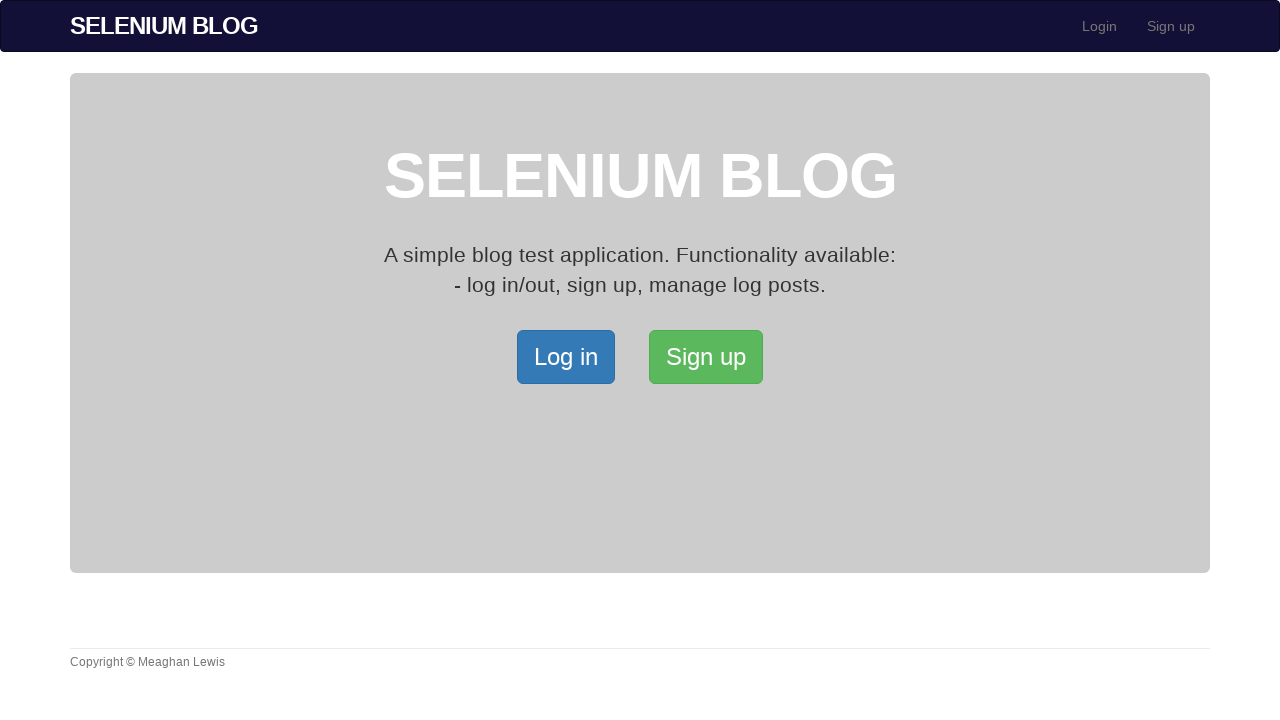

Clicked Signup button to open signup page at (706, 357) on xpath=/html/body/div[2]/div/a[2]
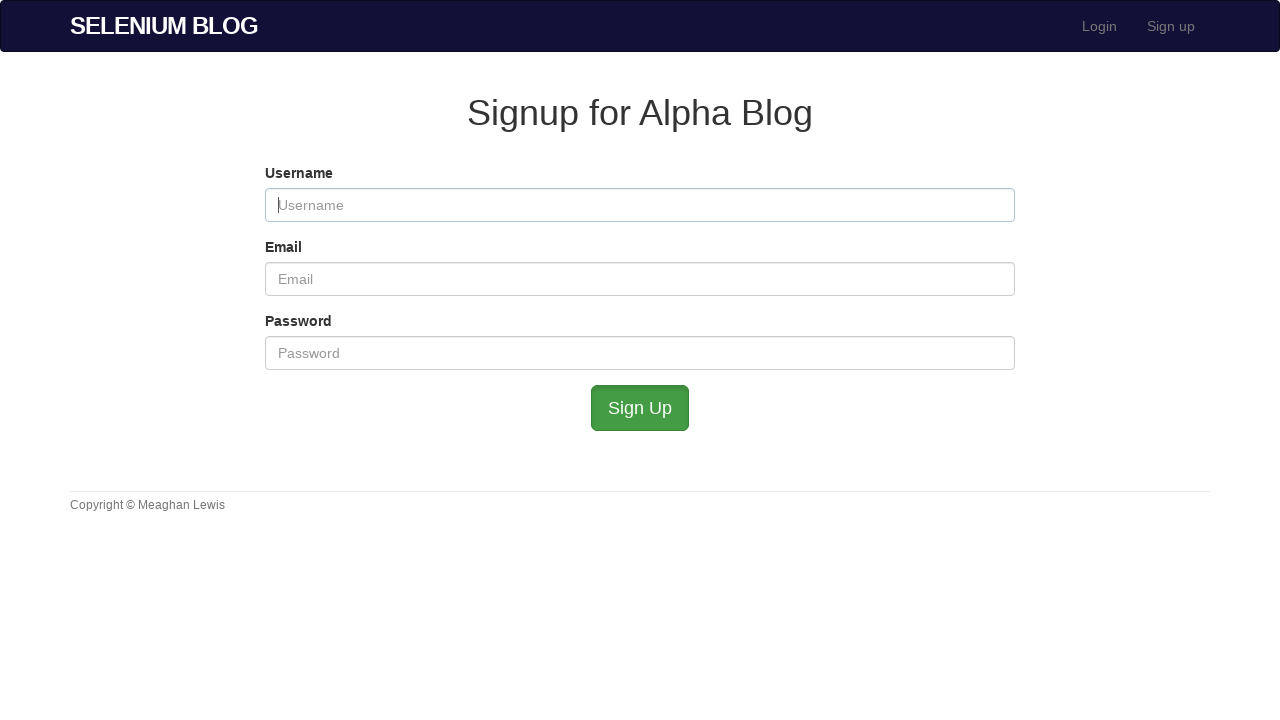

Filled username field with 'ValidUser99' on #user_username
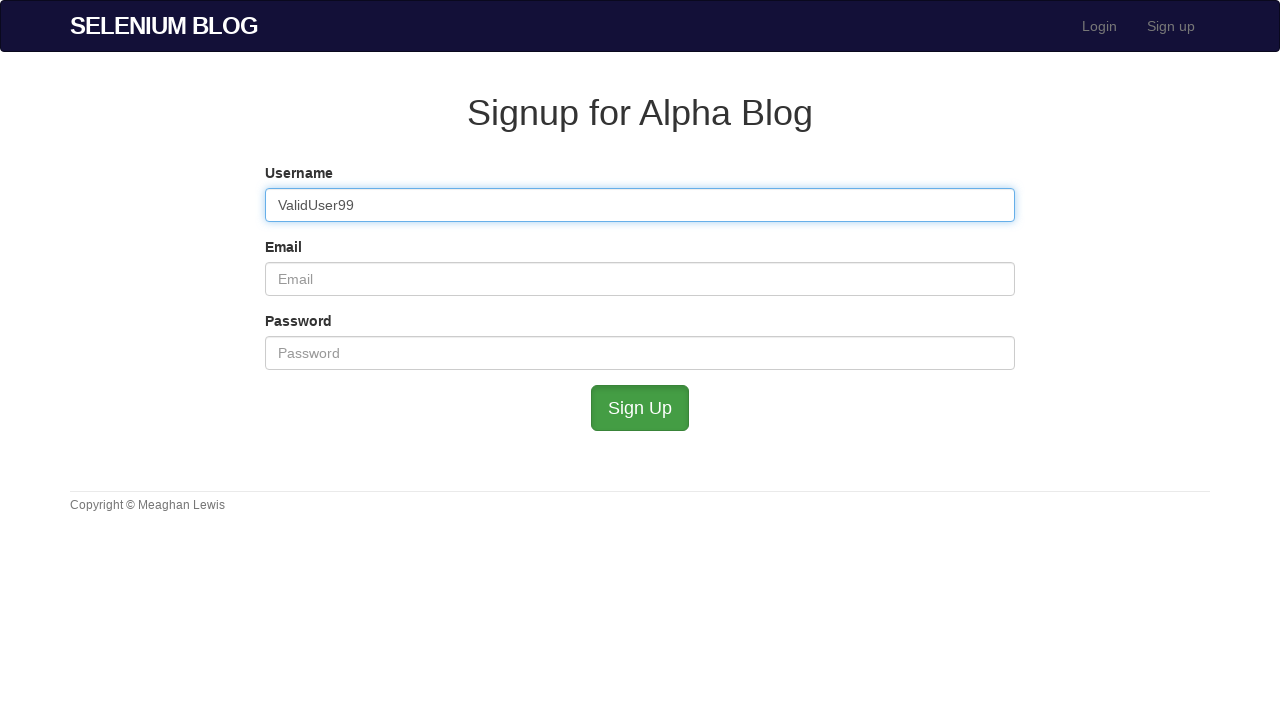

Filled email field with 'shortpass@example.com' on #user_email
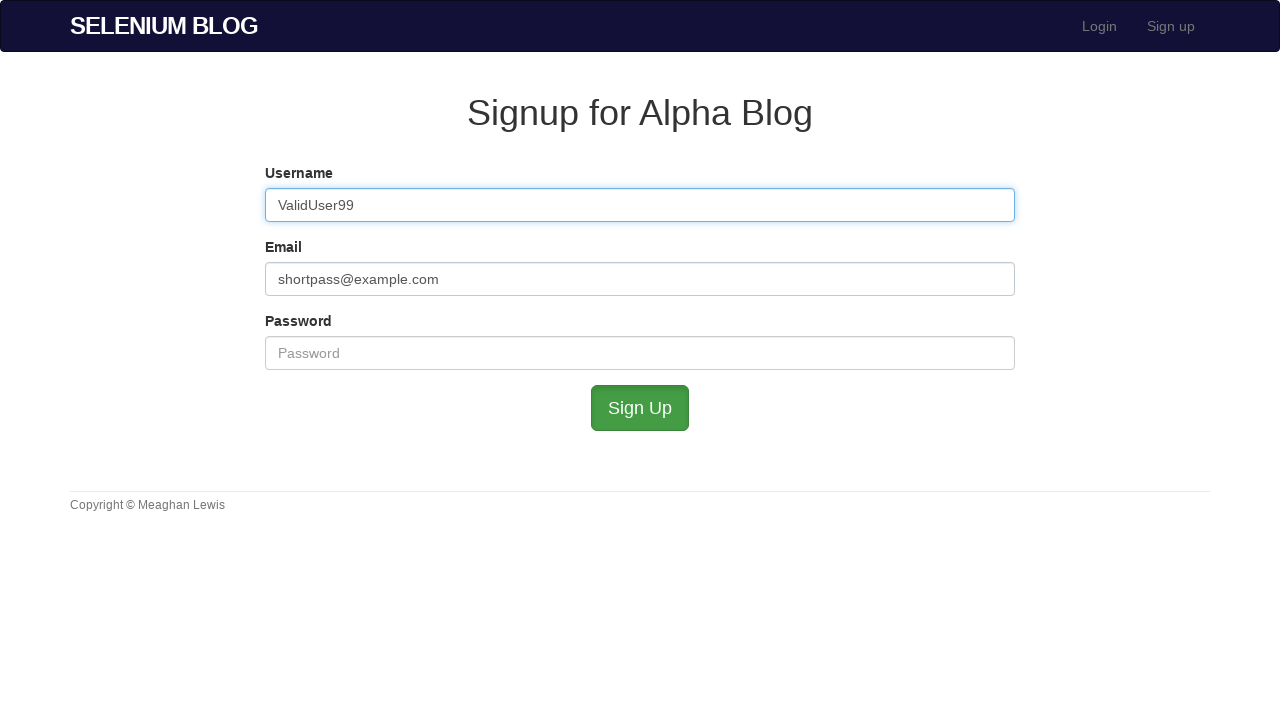

Filled password field with single character 'p' on #user_password
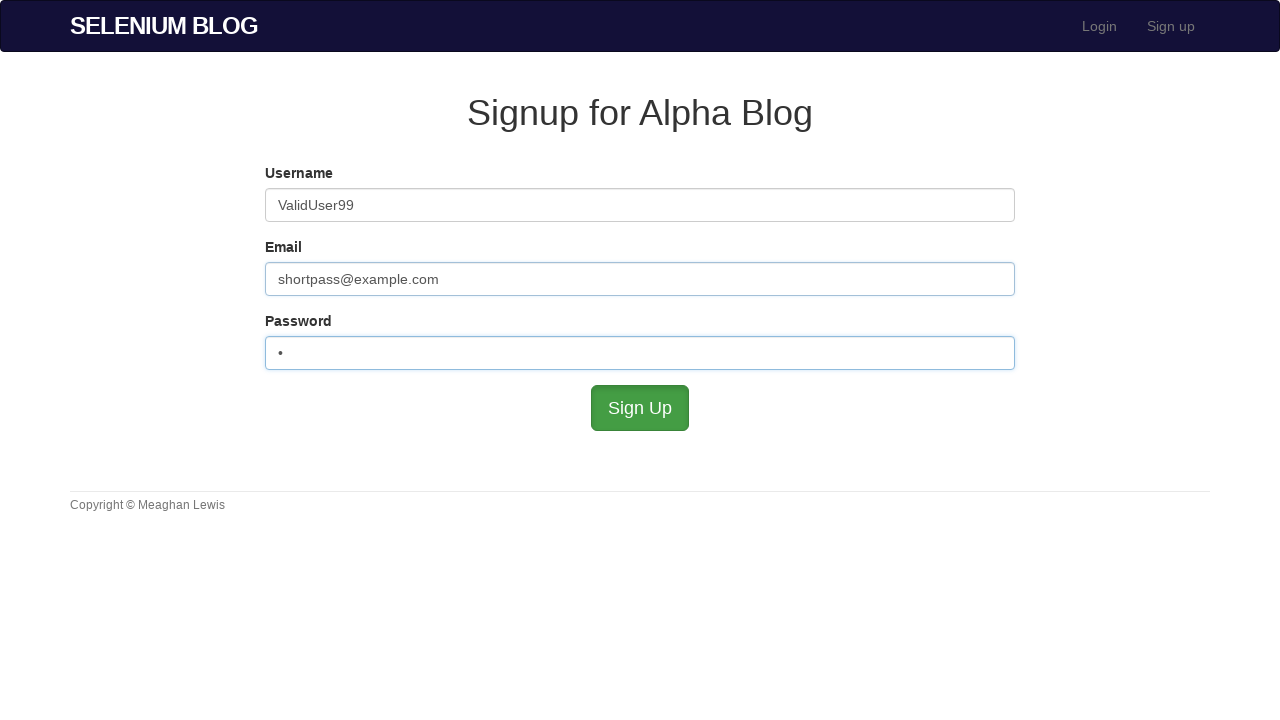

Clicked submit button to attempt signup with invalid password at (640, 408) on #submit
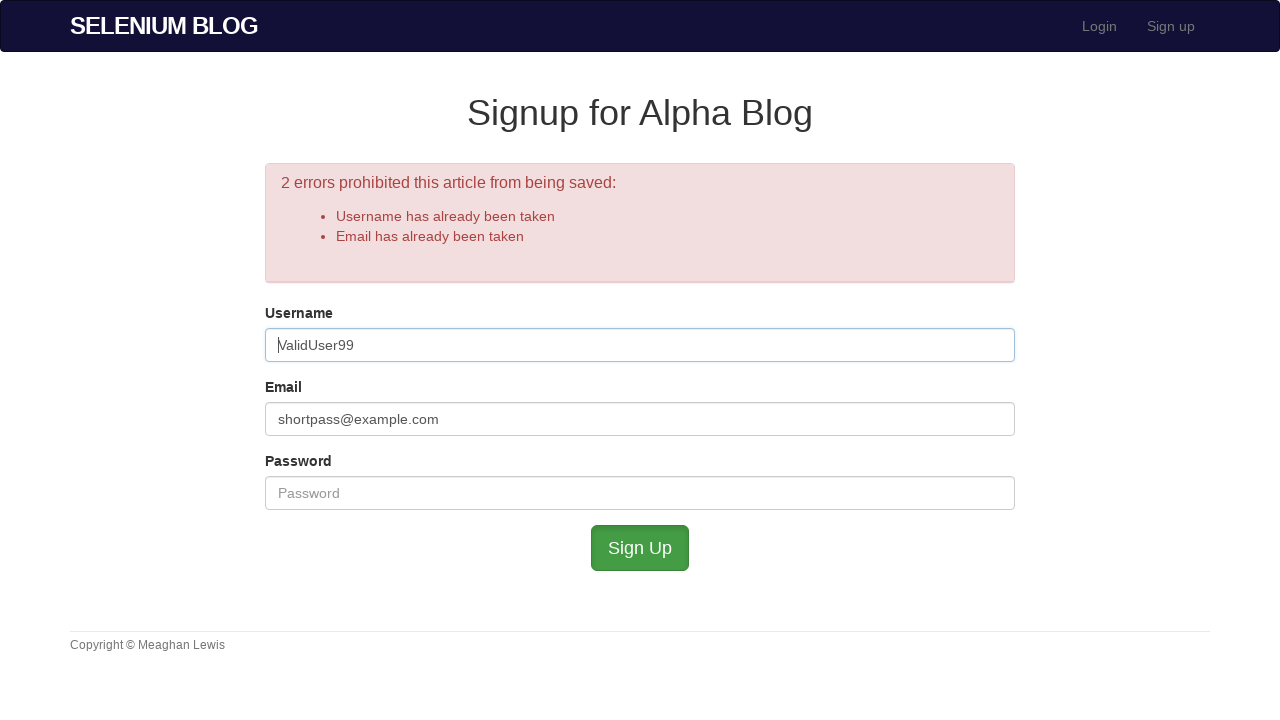

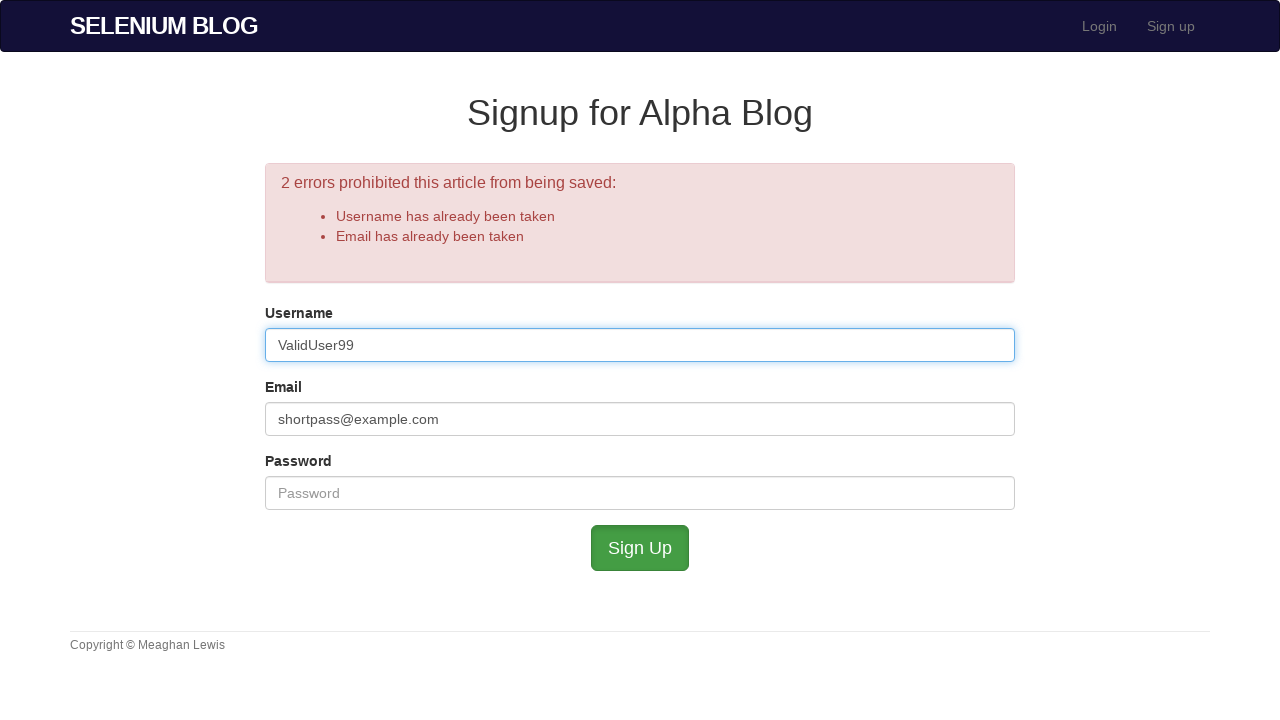